Tests a registration form by filling all required input fields with a value, submitting the form, and verifying the success message is displayed.

Starting URL: http://suninjuly.github.io/registration1.html

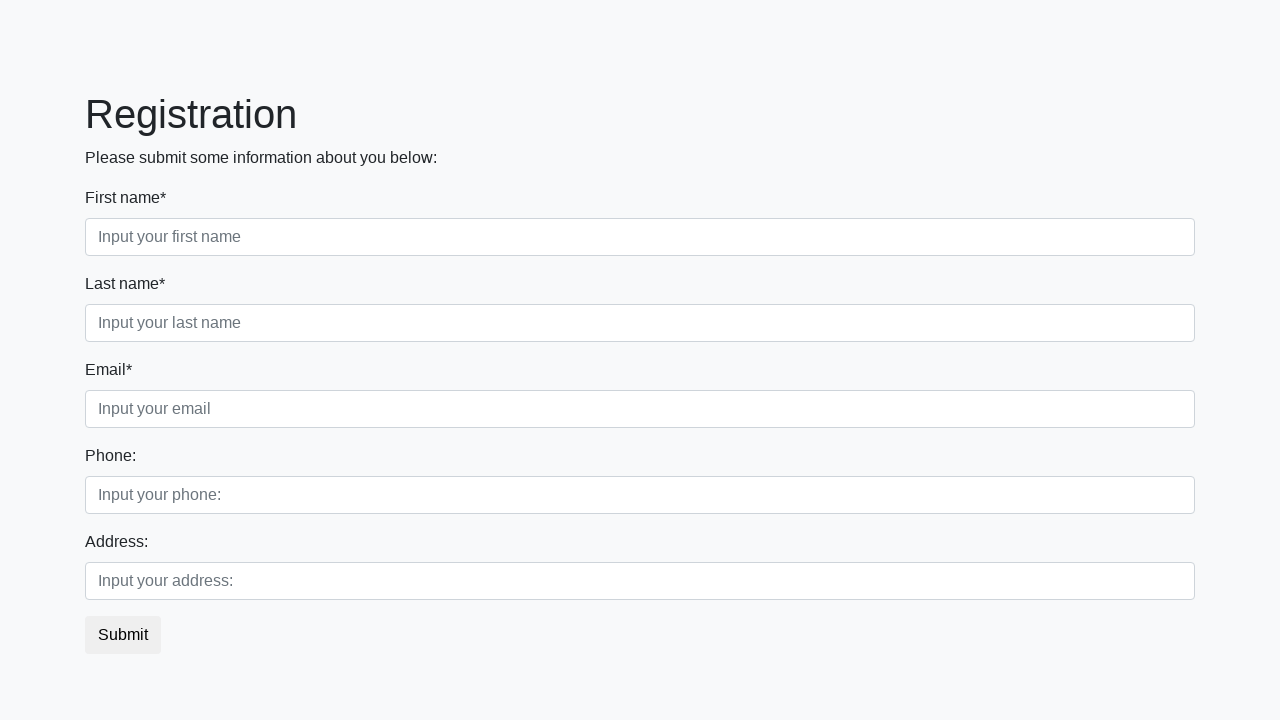

Navigated to registration form page
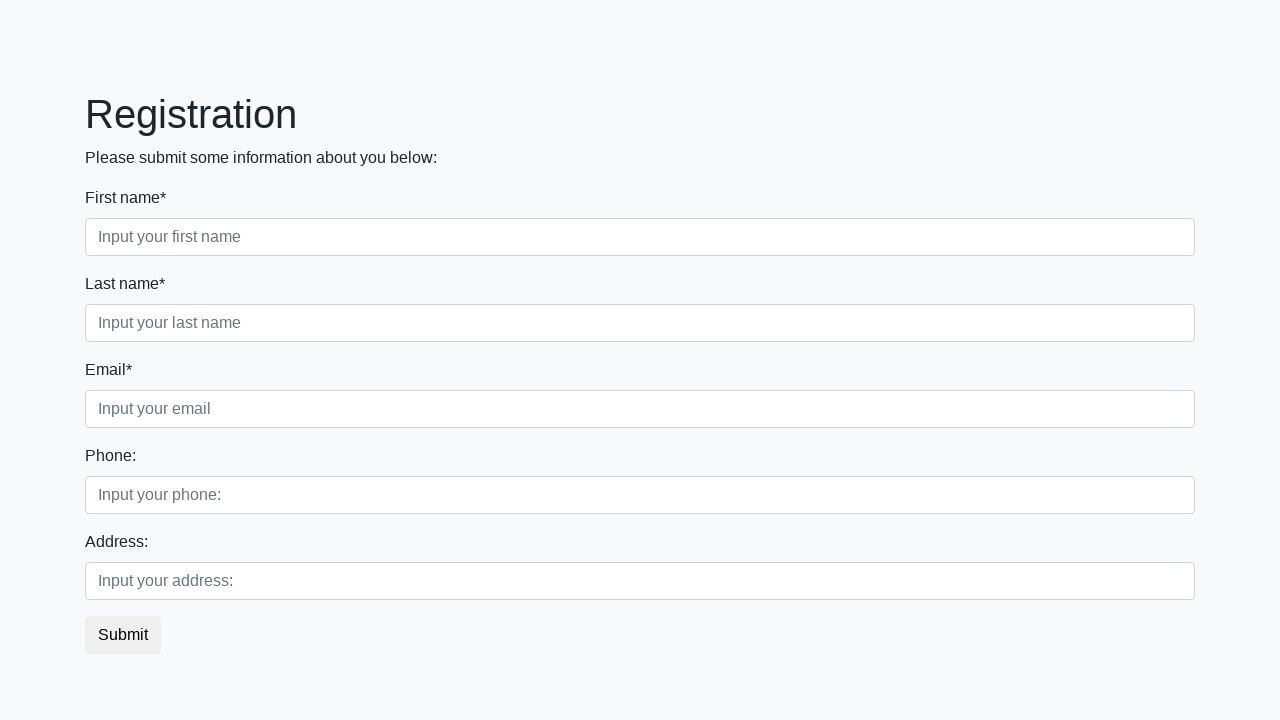

Located all required input fields
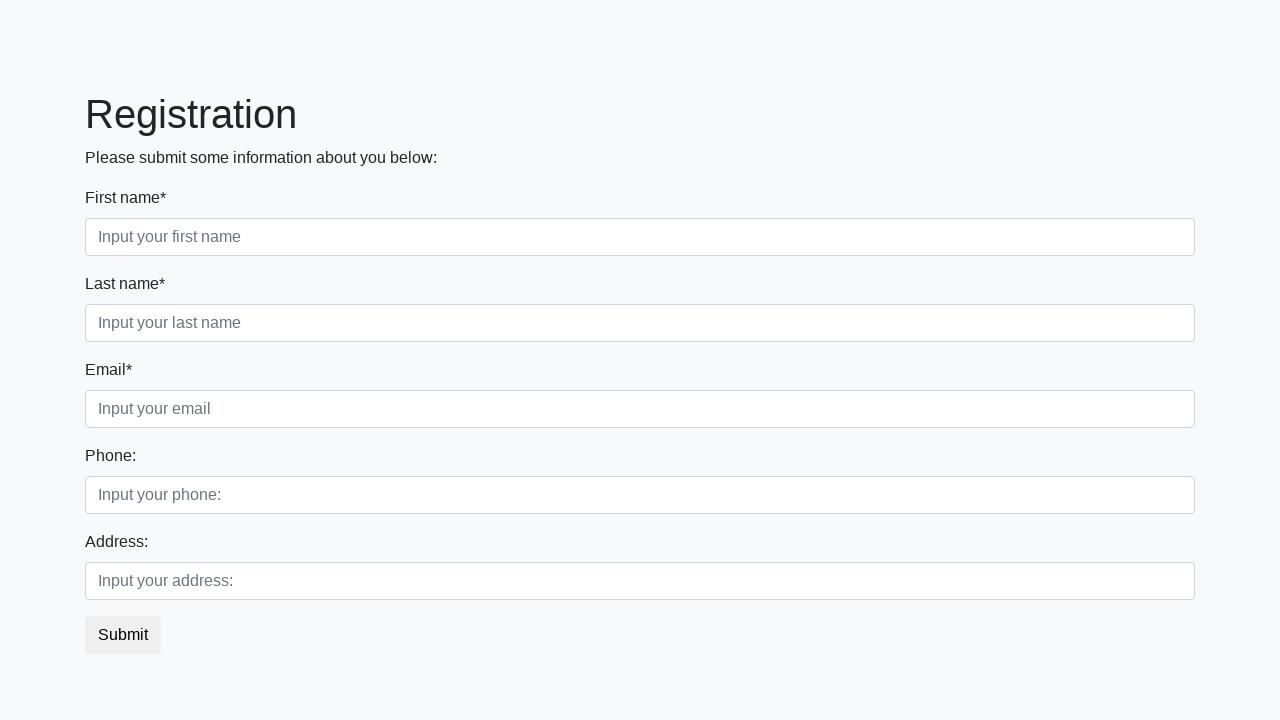

Found 3 required input fields
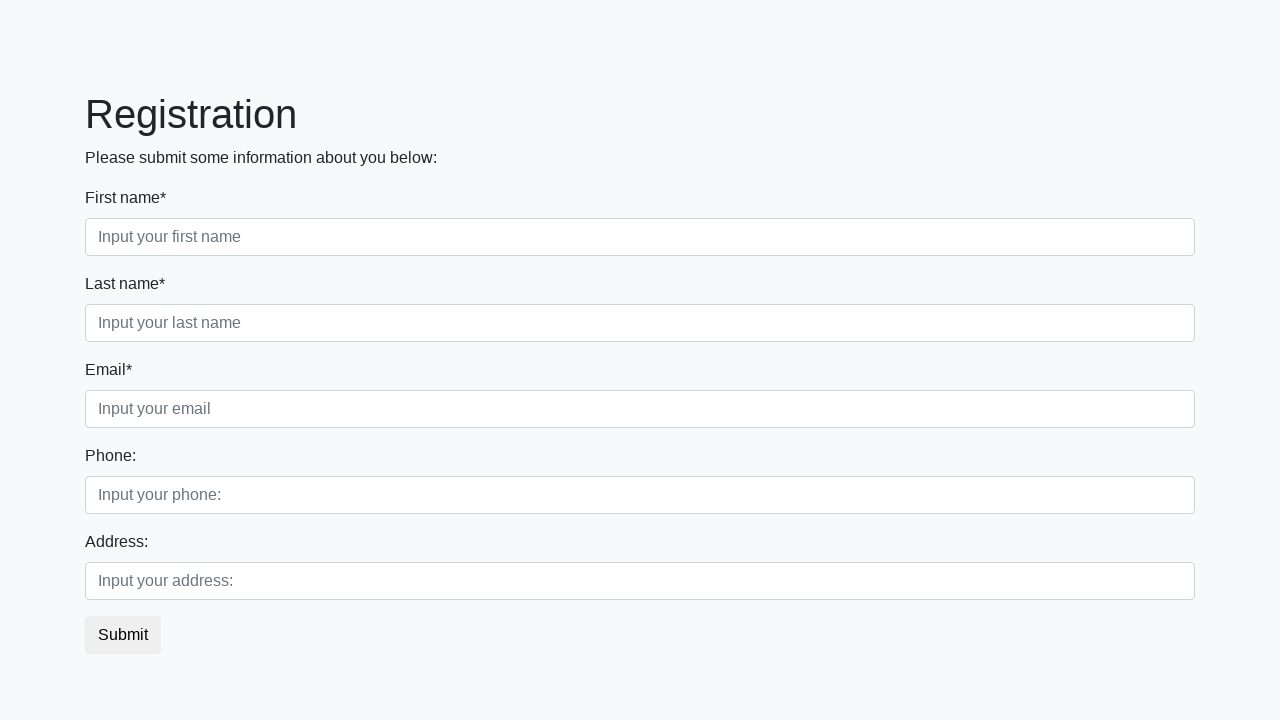

Filled required field 1 with value '1' on input:required >> nth=0
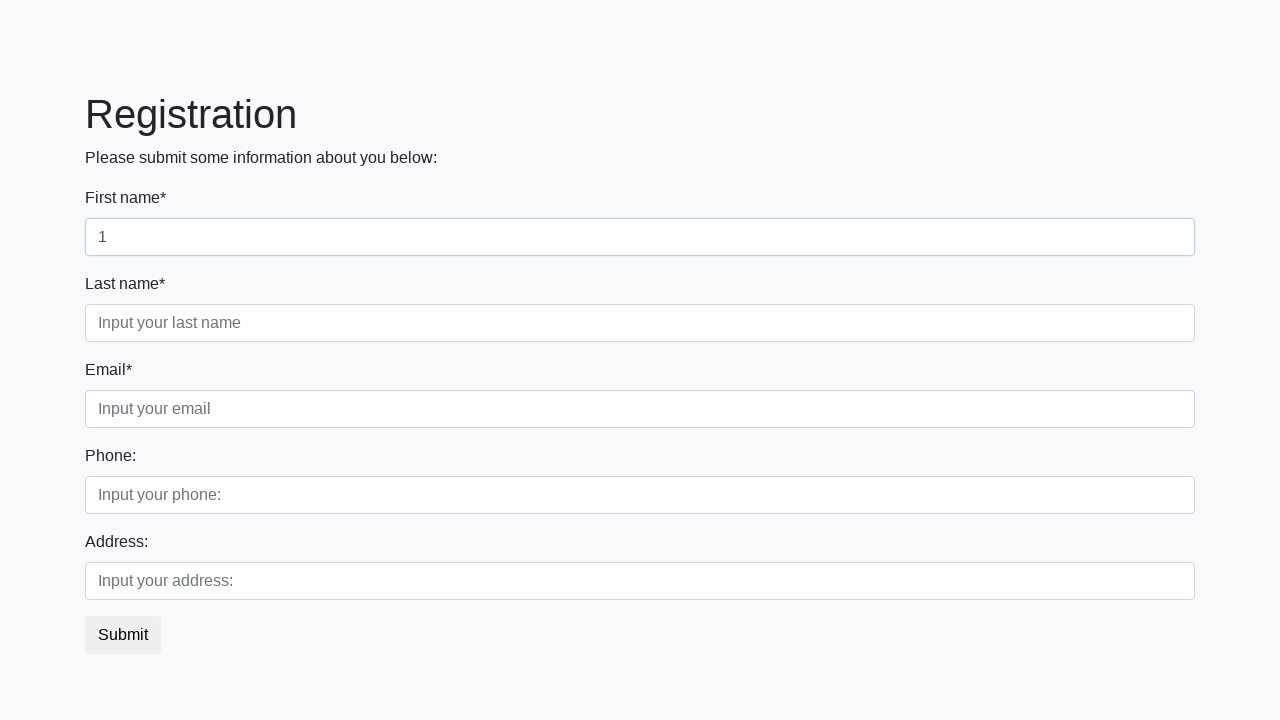

Filled required field 2 with value '1' on input:required >> nth=1
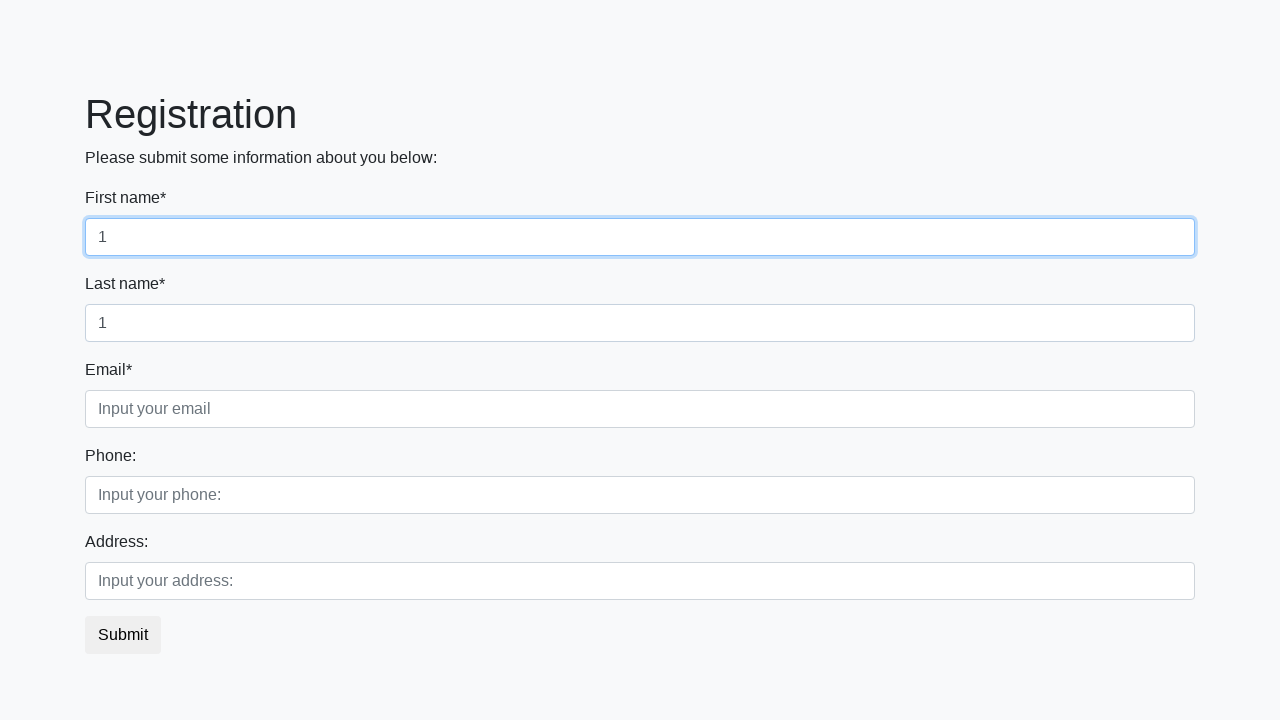

Filled required field 3 with value '1' on input:required >> nth=2
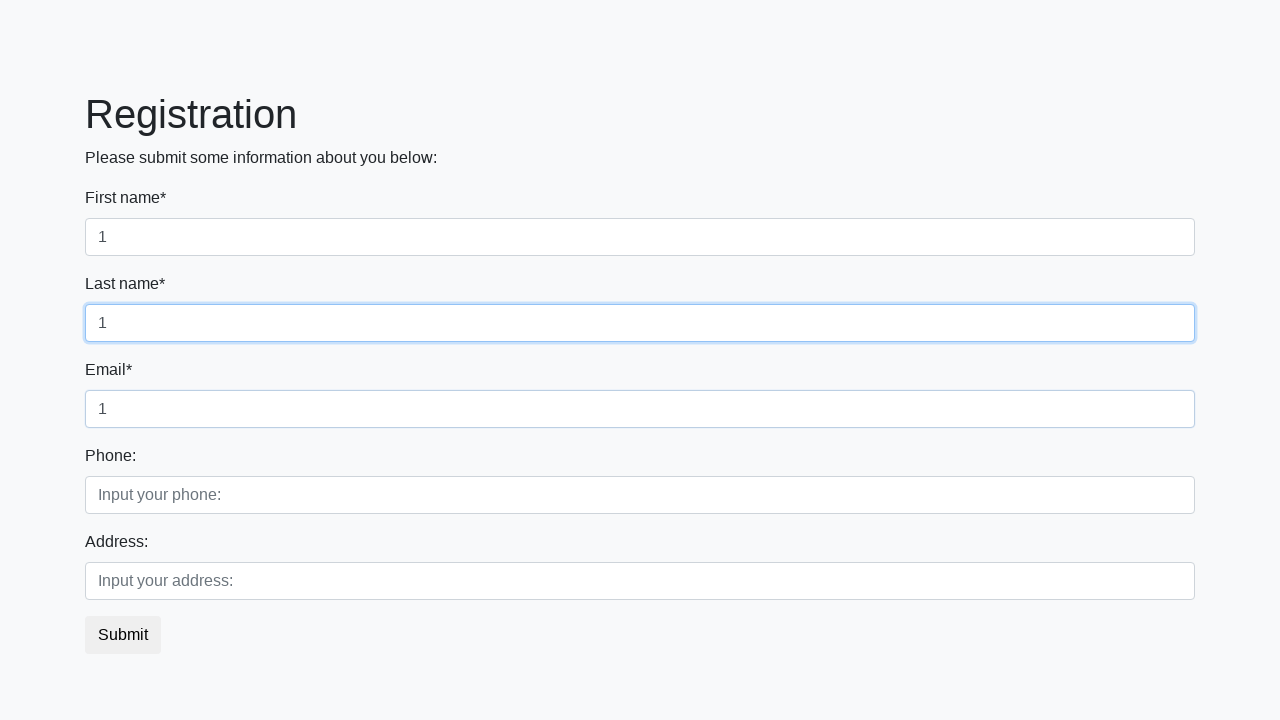

Clicked the submit button at (123, 635) on button.btn
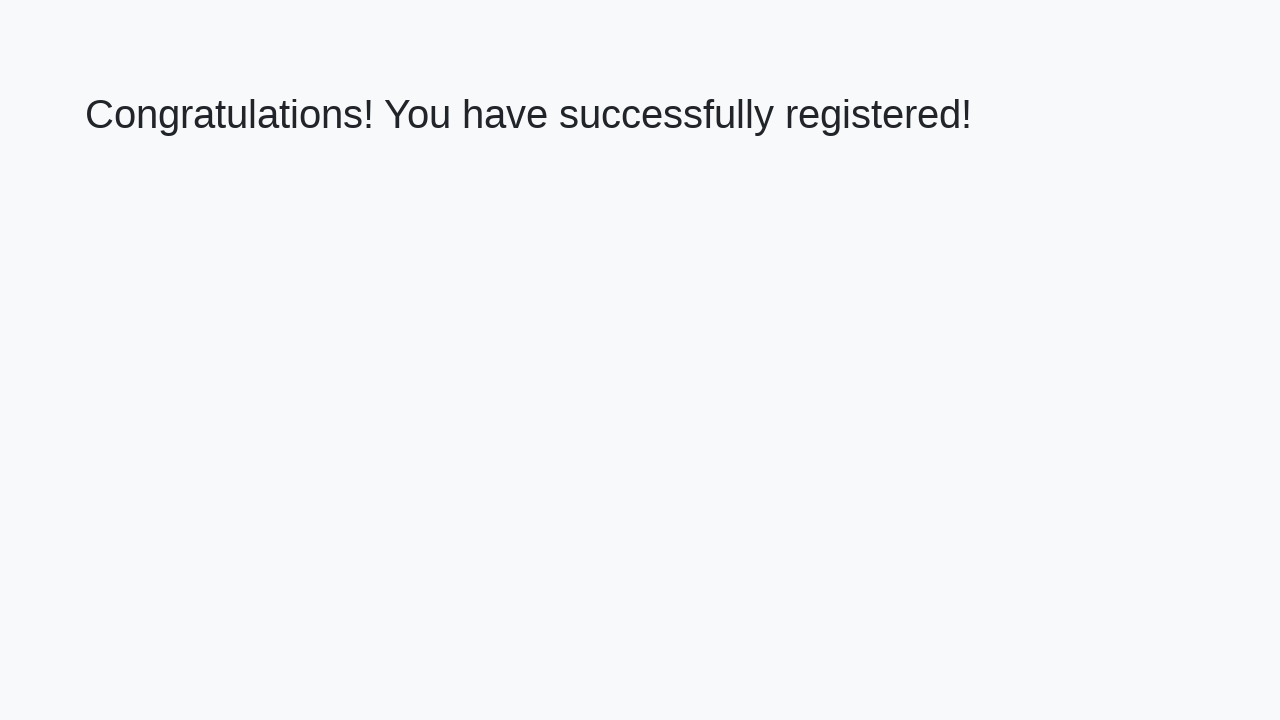

Success message header loaded
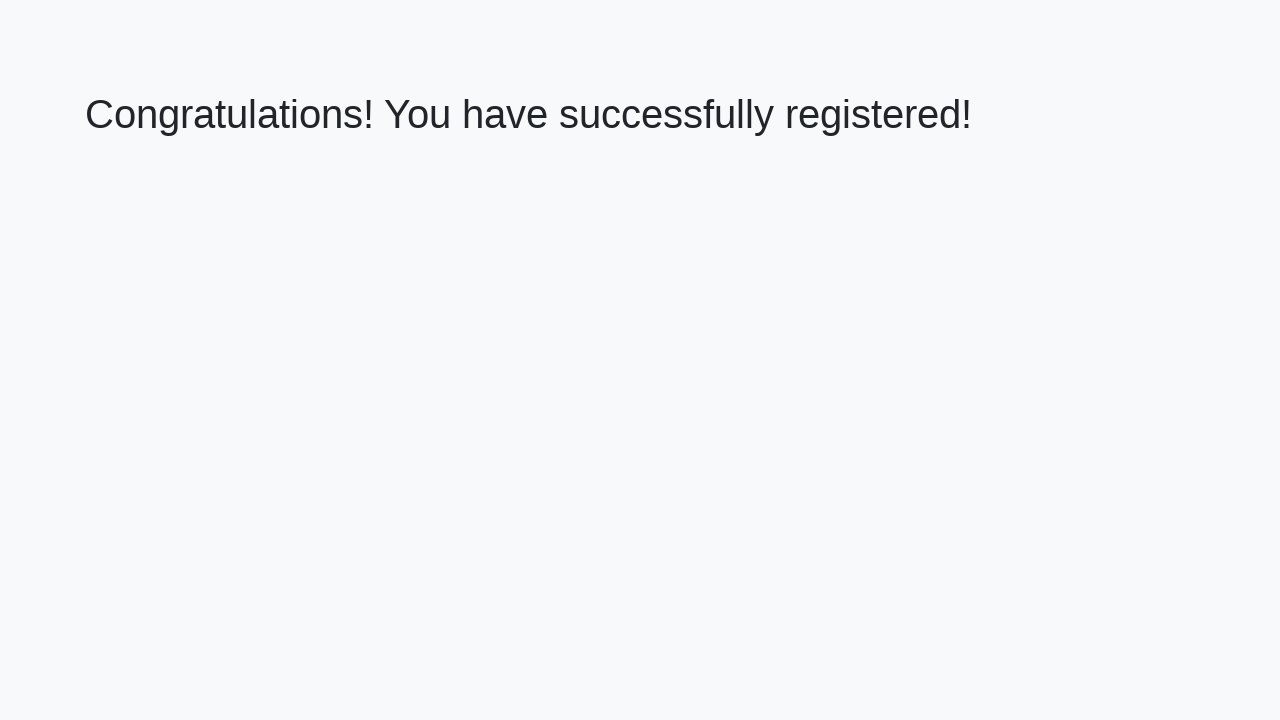

Retrieved success message text
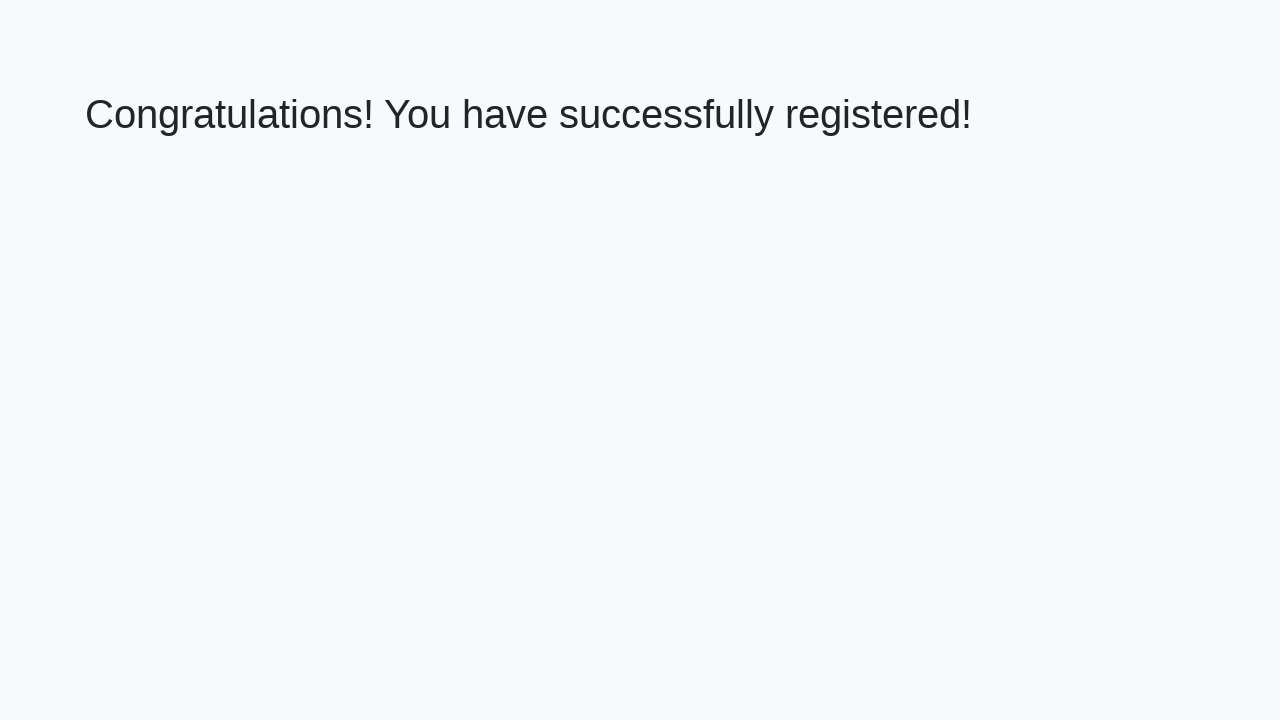

Verified success message: 'Congratulations! You have successfully registered!'
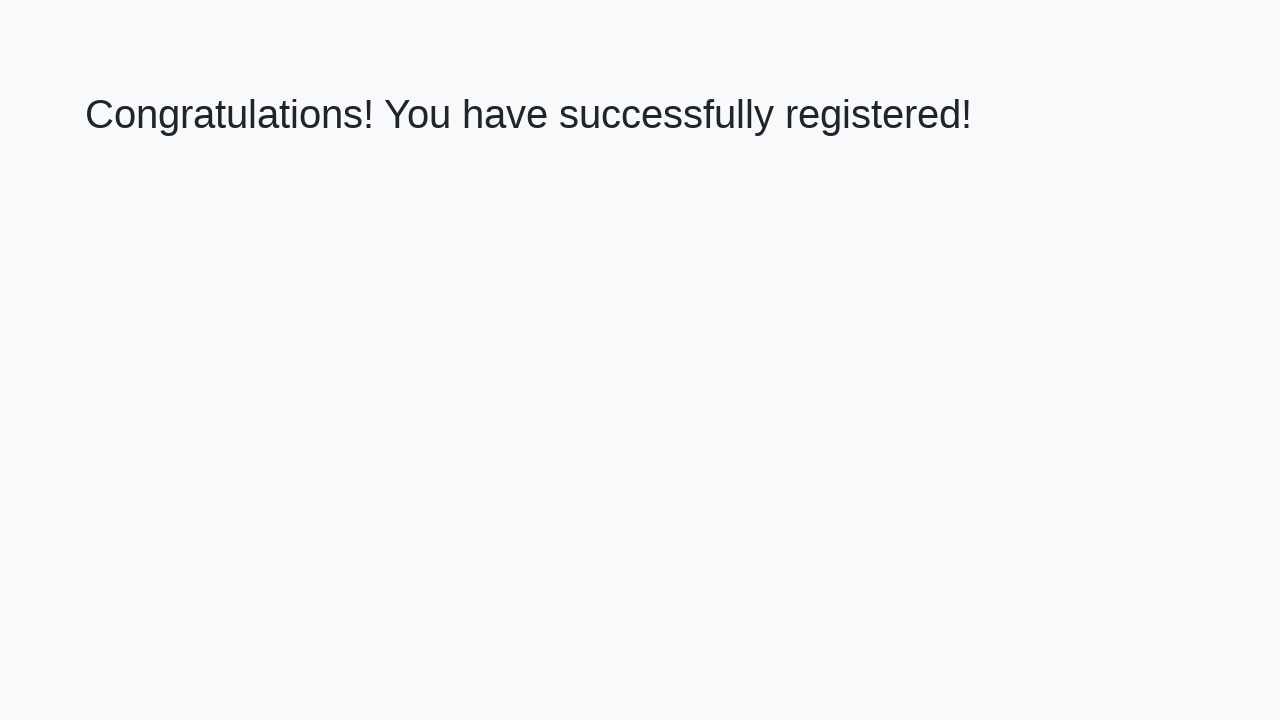

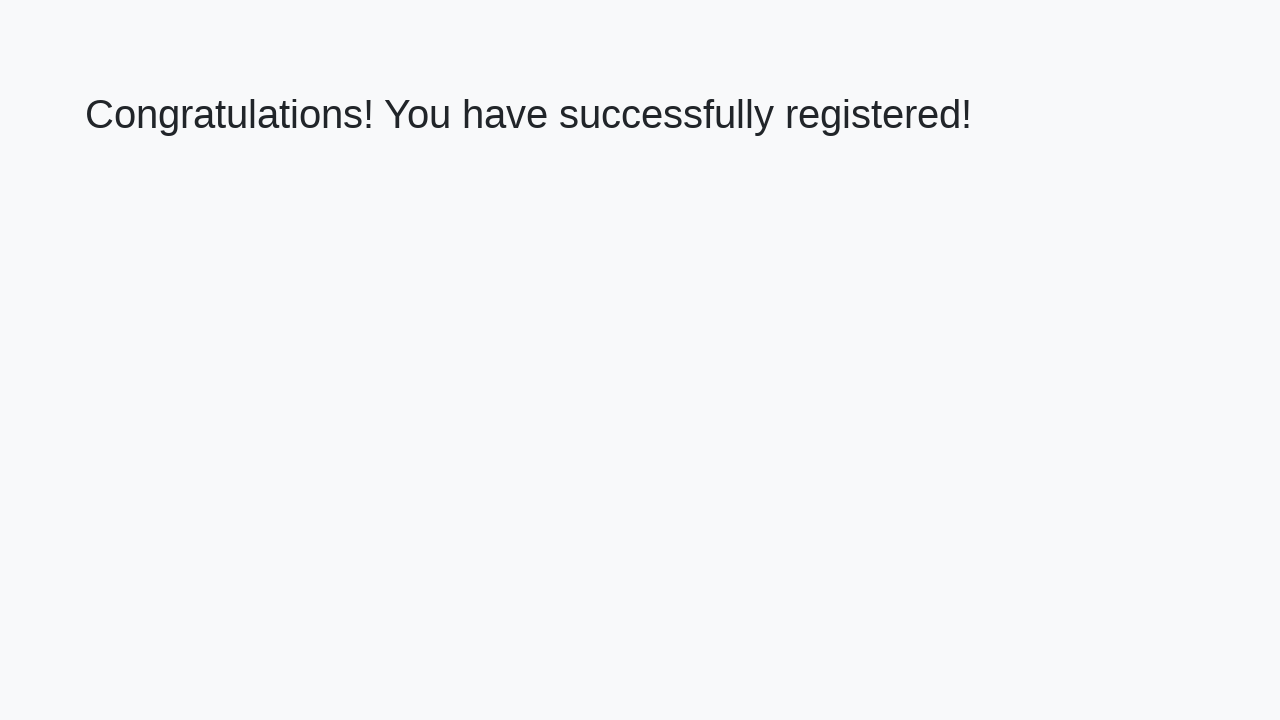